Tests multi-window handling by navigating to an add/remove elements page, clicking a link that opens a new tab for Electronics products, verifying the new page loaded with 16 products, then switching back to the original page and verifying the URL.

Starting URL: https://testotomasyonu.com/addremove/

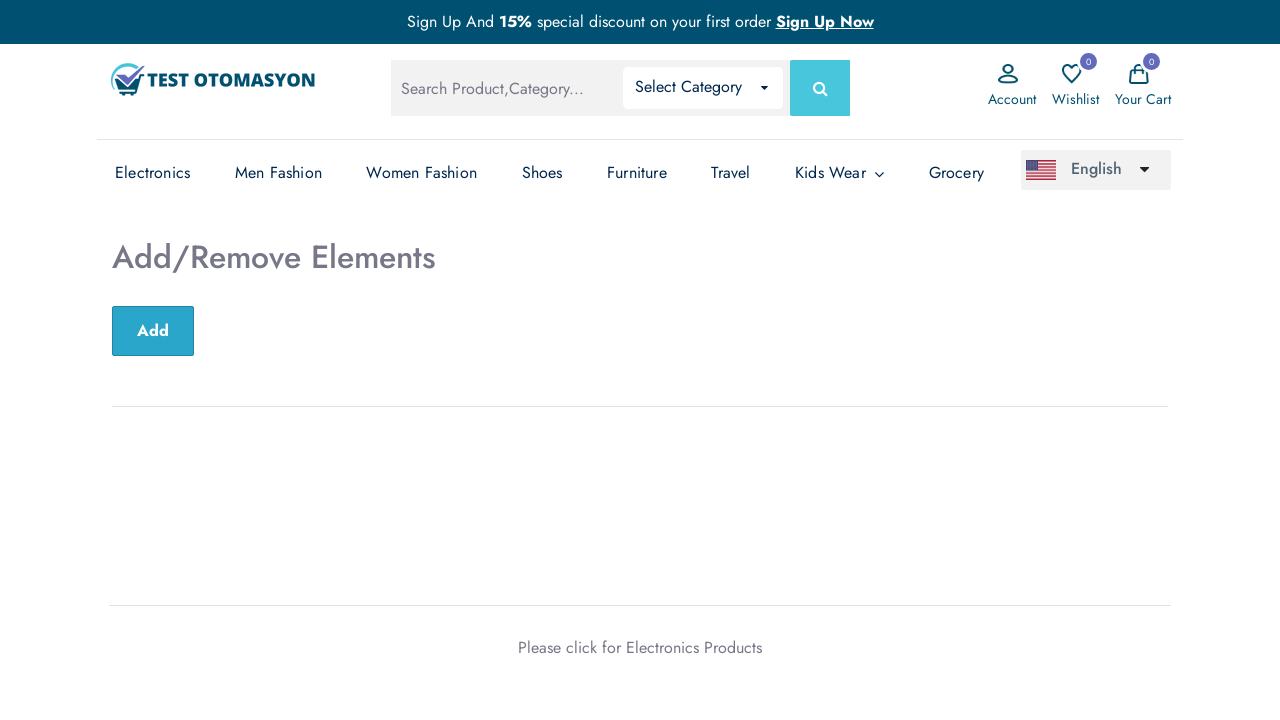

Verified page heading is 'Add/Remove Elements'
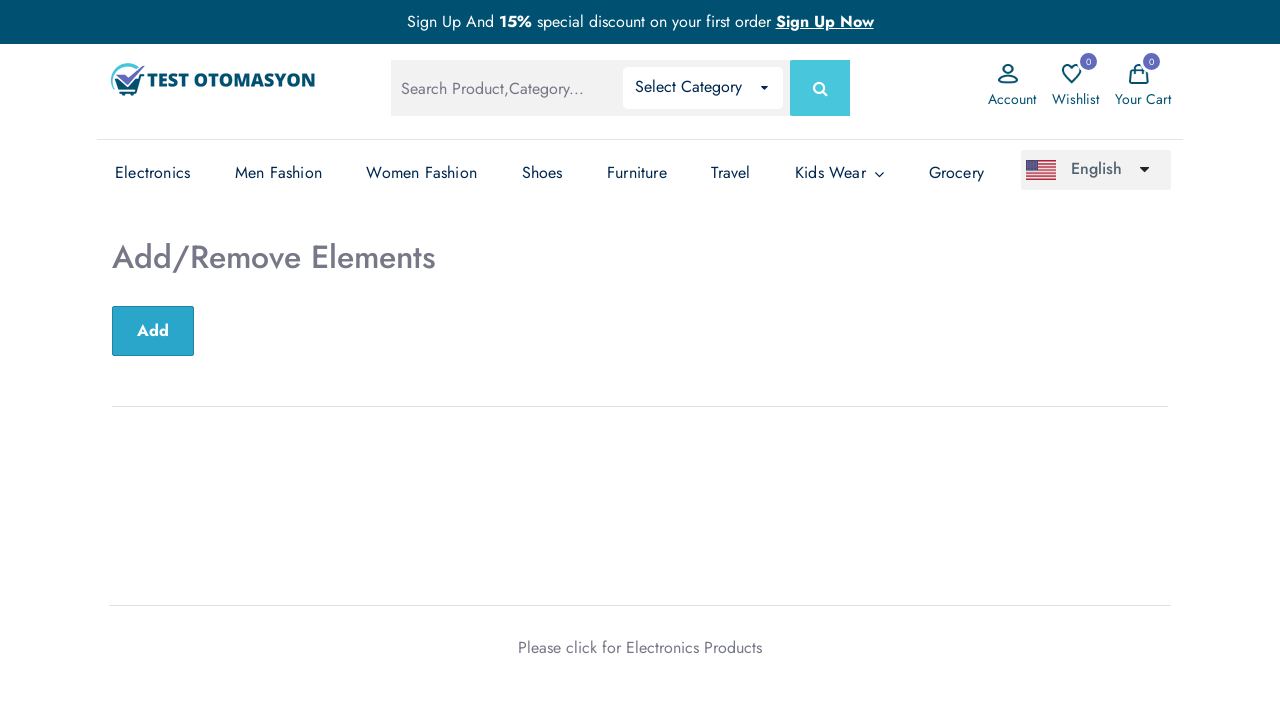

Verified page title is 'Test Otomasyonu'
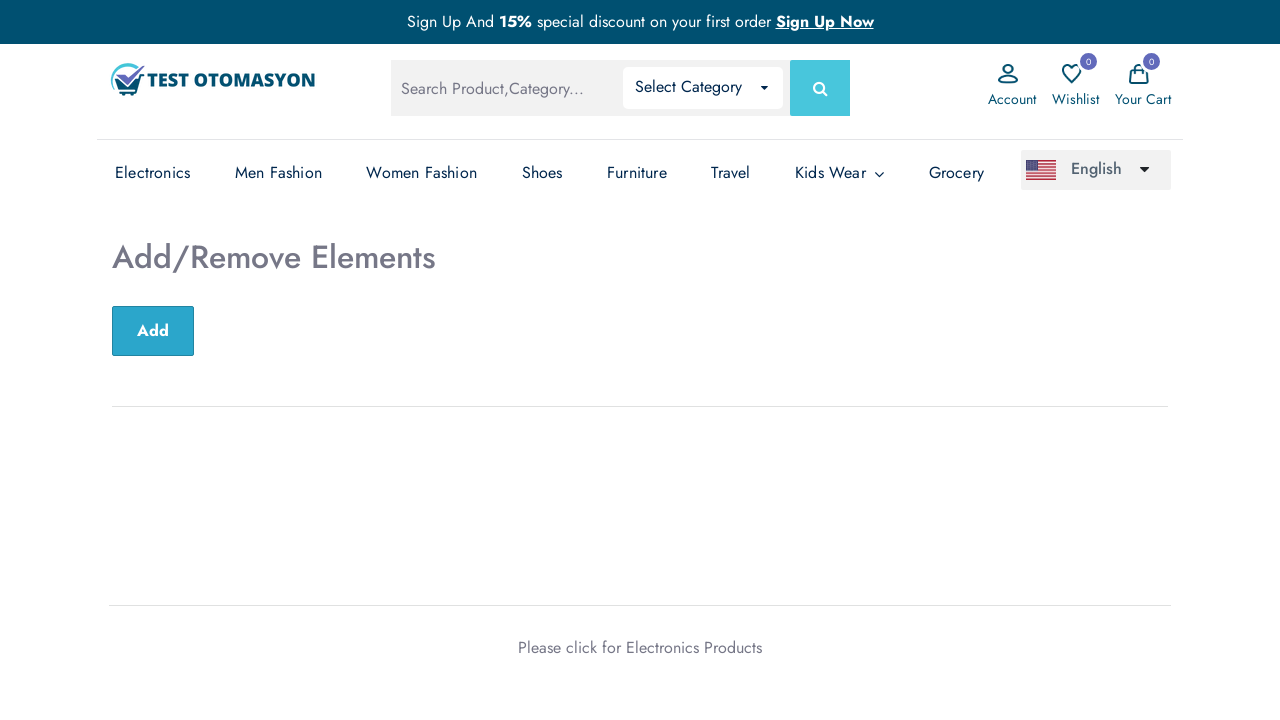

Clicked 'Electronics Products' link to open new tab at (694, 647) on text=Electronics Products
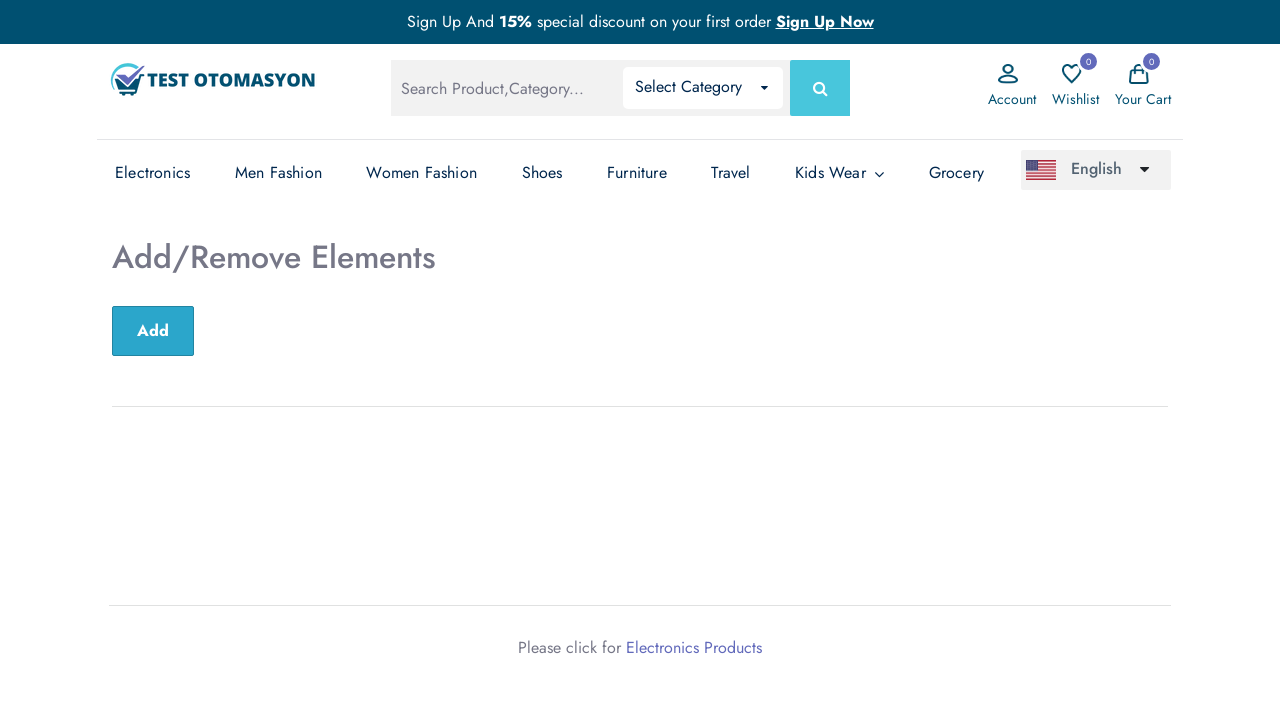

New tab loaded with Electronics page
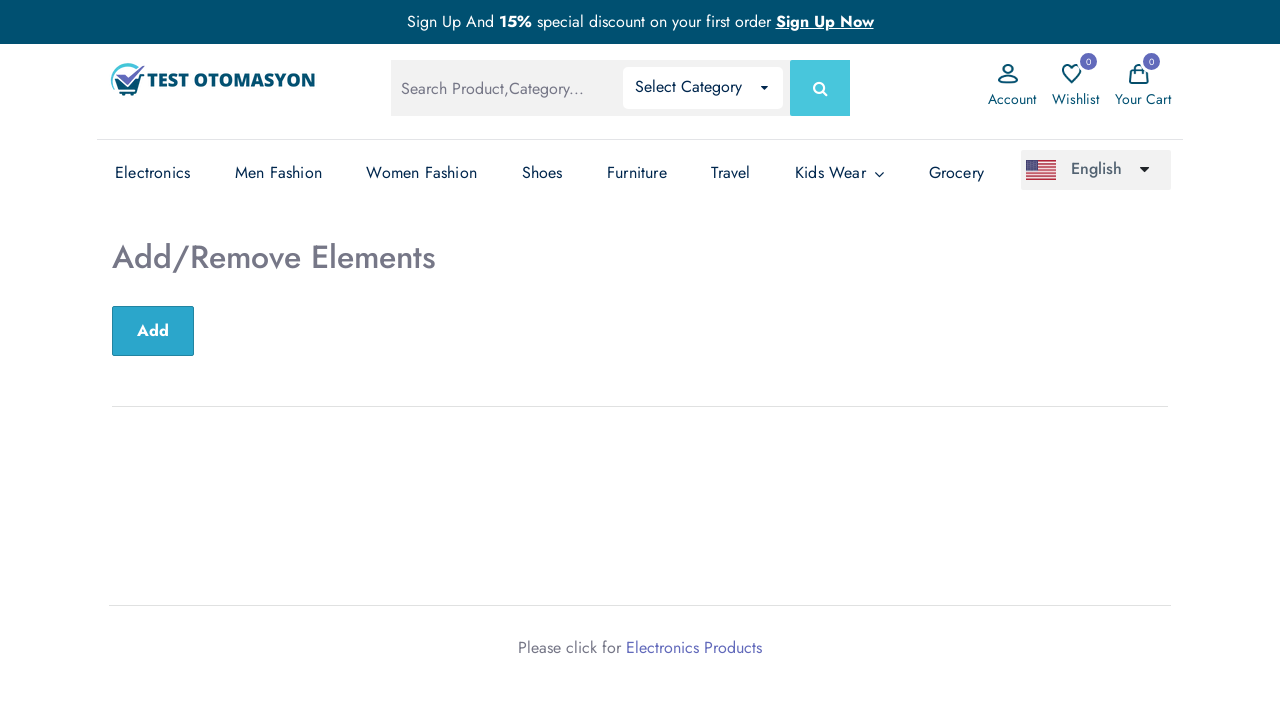

Verified Electronics page title contains 'Electronics'
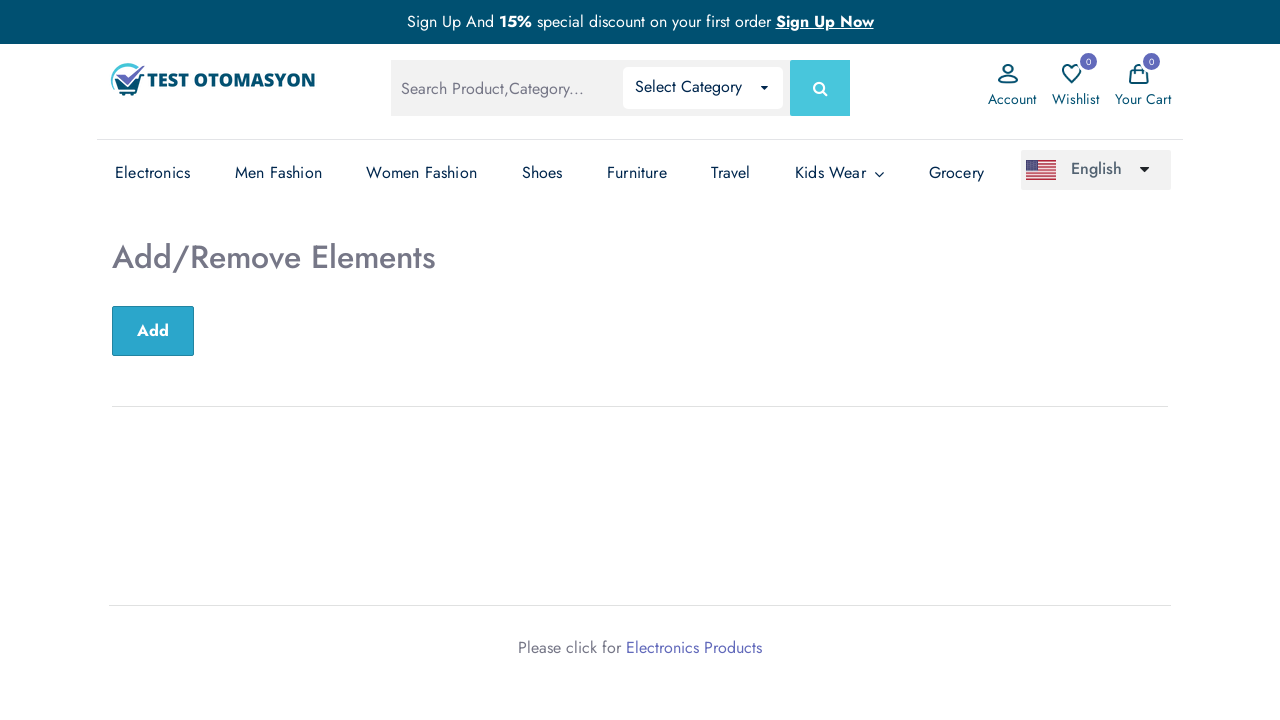

Verified product count is 16 on Electronics page
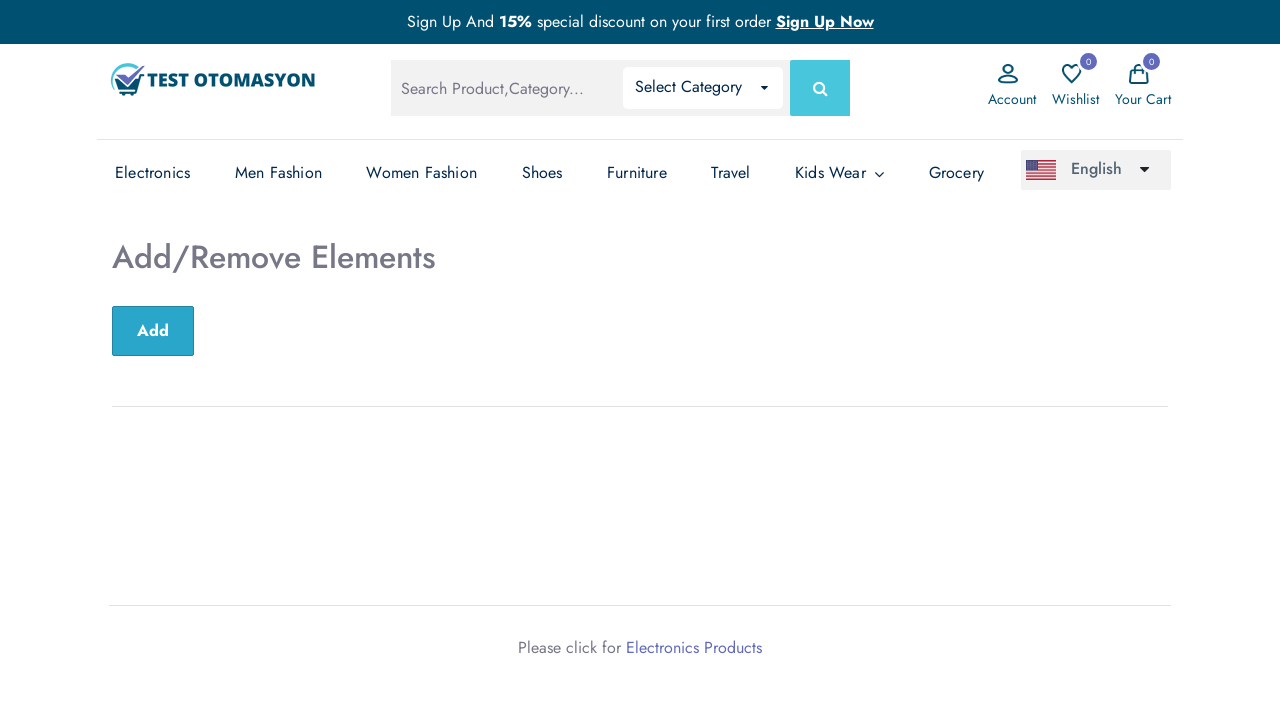

Switched back to original page
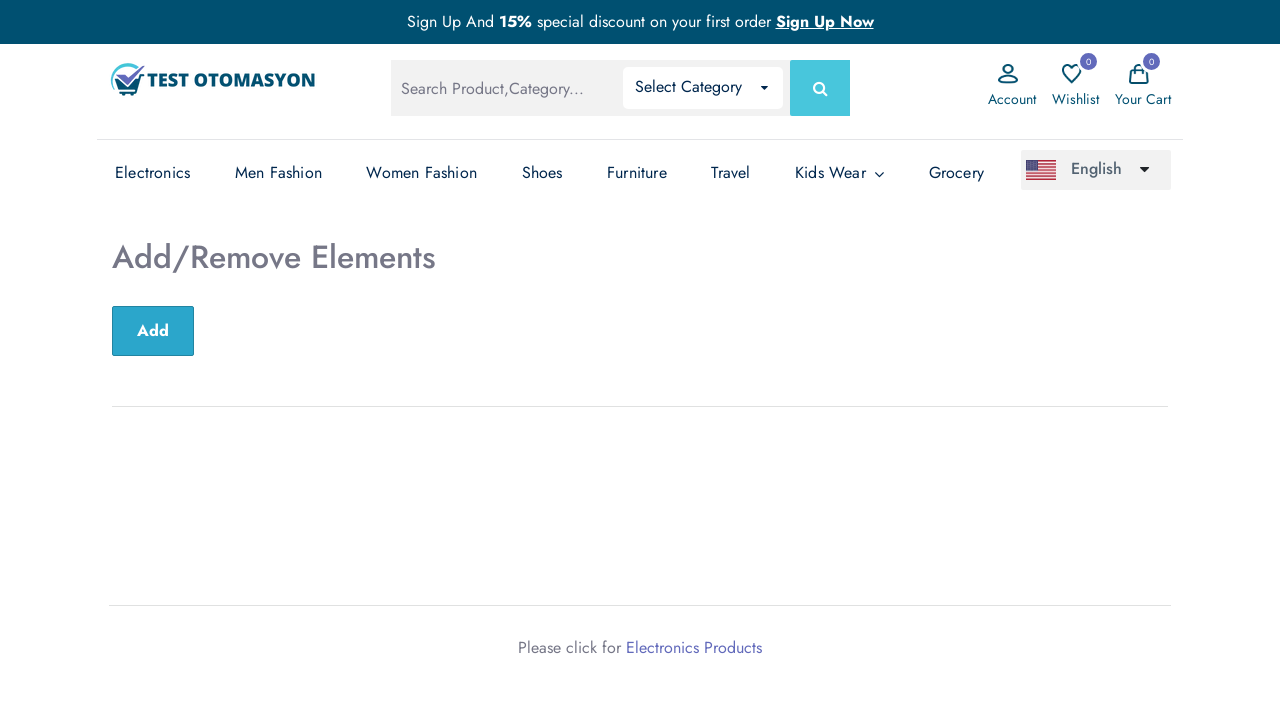

Verified original page URL contains 'addremove'
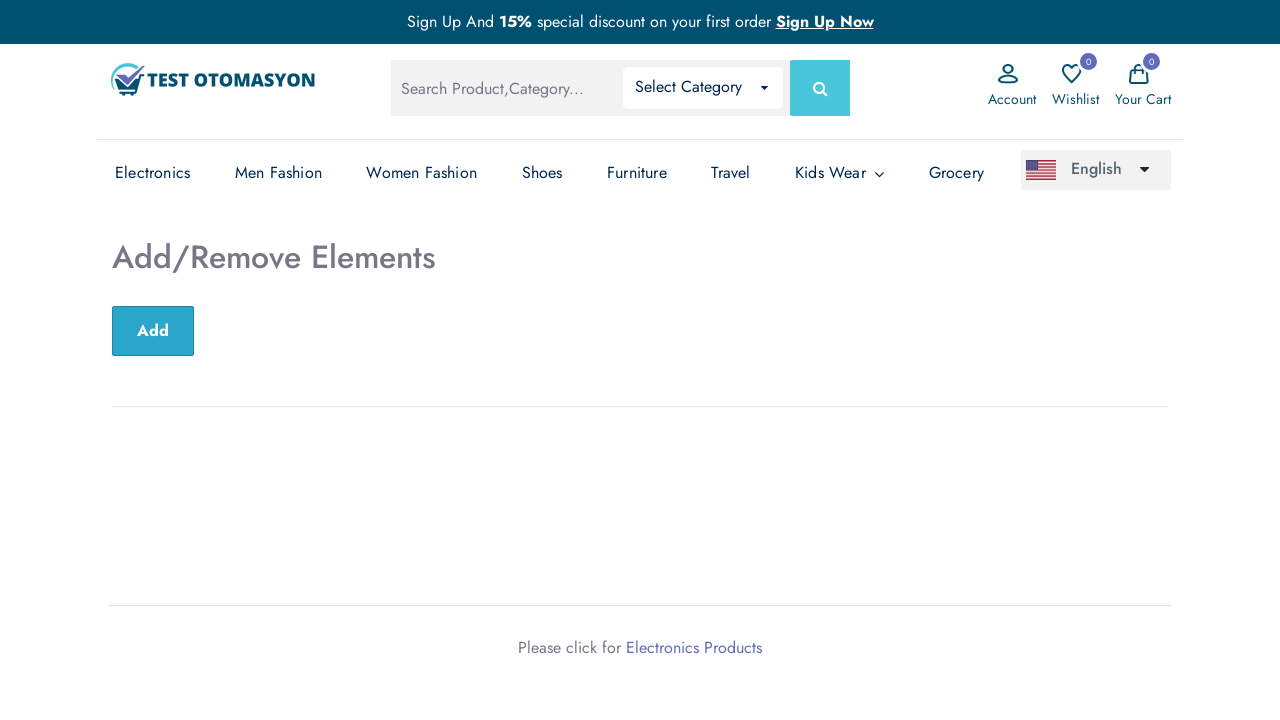

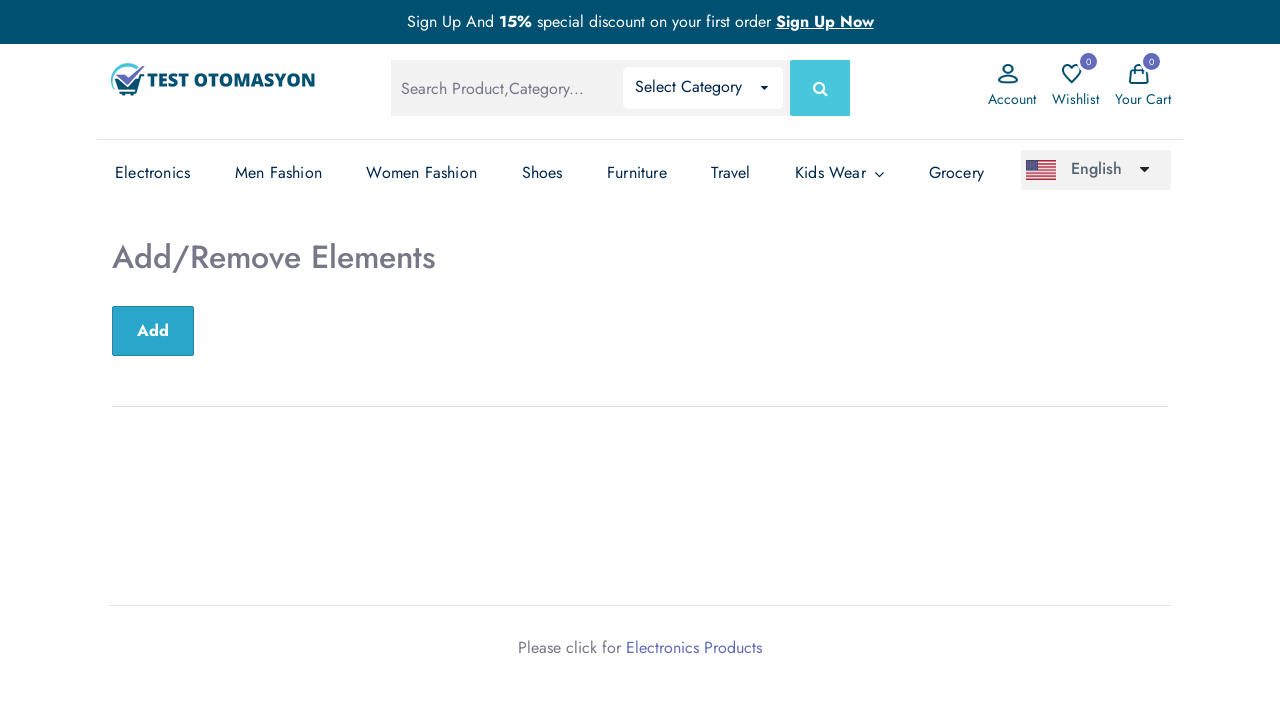